Tests dropdown selection functionality on a blog page, including both single-select and multi-select dropdowns with various selection methods

Starting URL: http://omayo.blogspot.com/

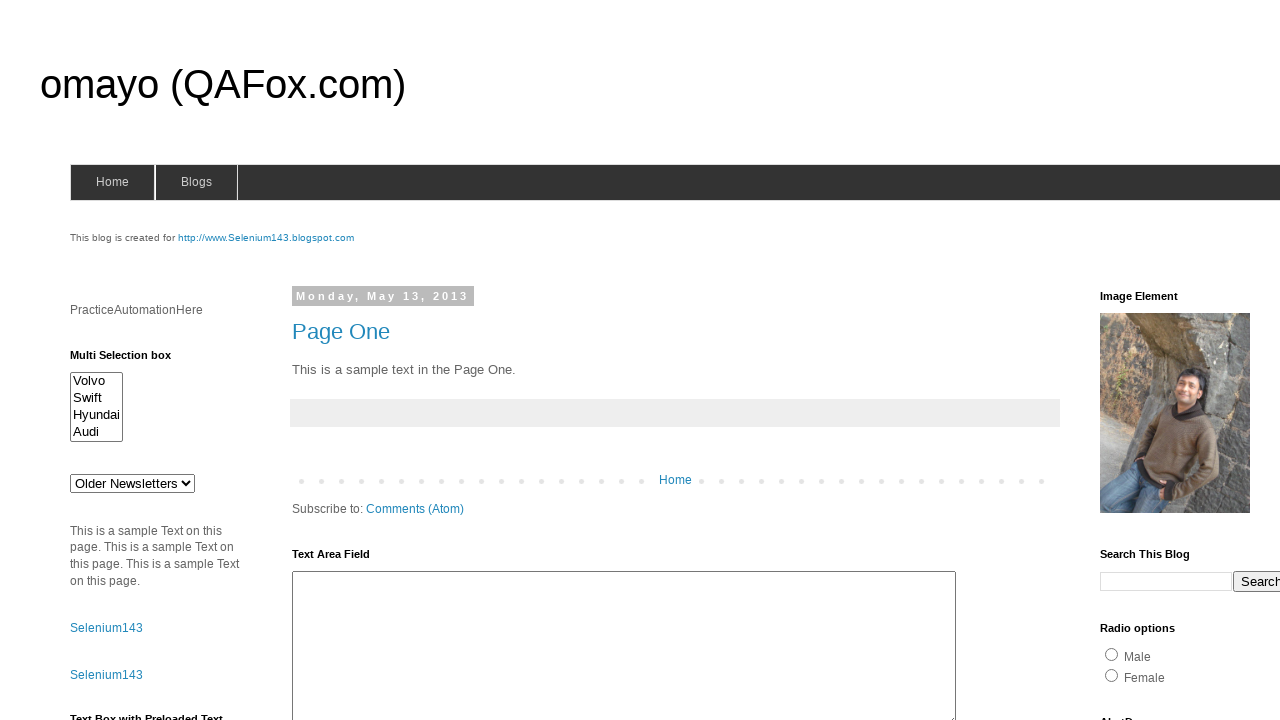

Located single dropdown element #drop1
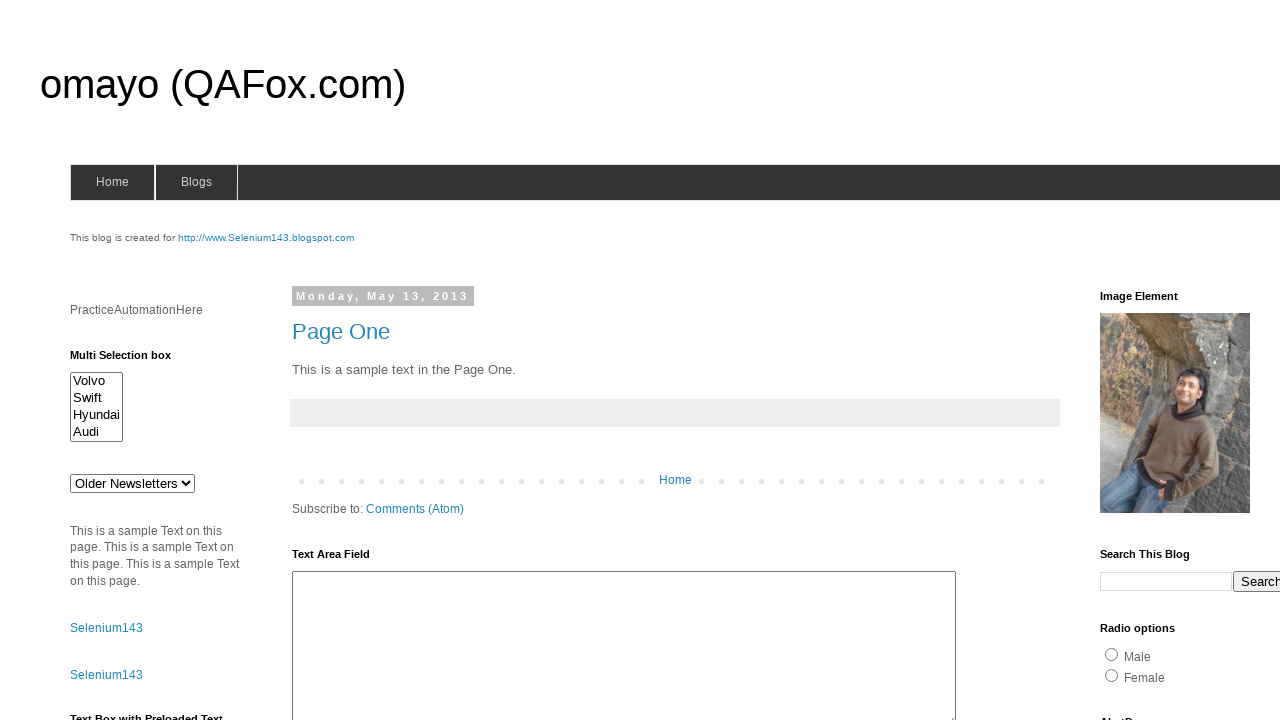

Selected first option (index 0) from single dropdown by index on #drop1
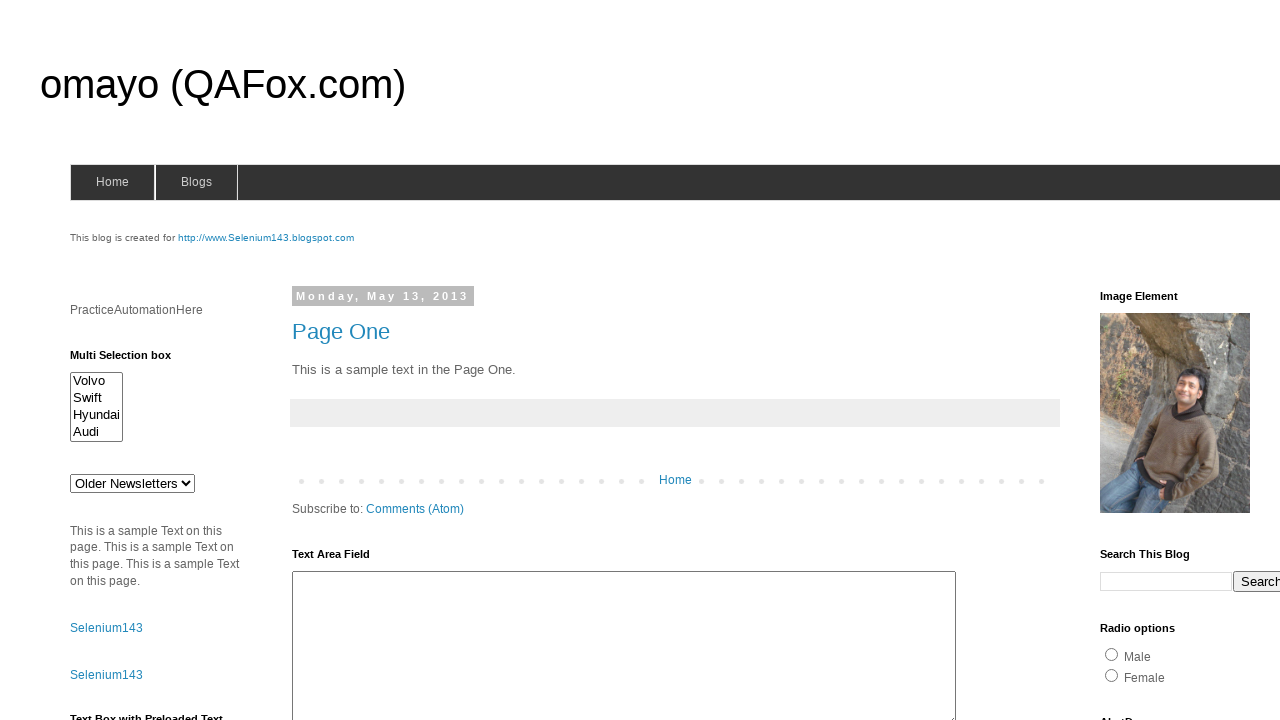

Selected option with value 'def' from single dropdown on #drop1
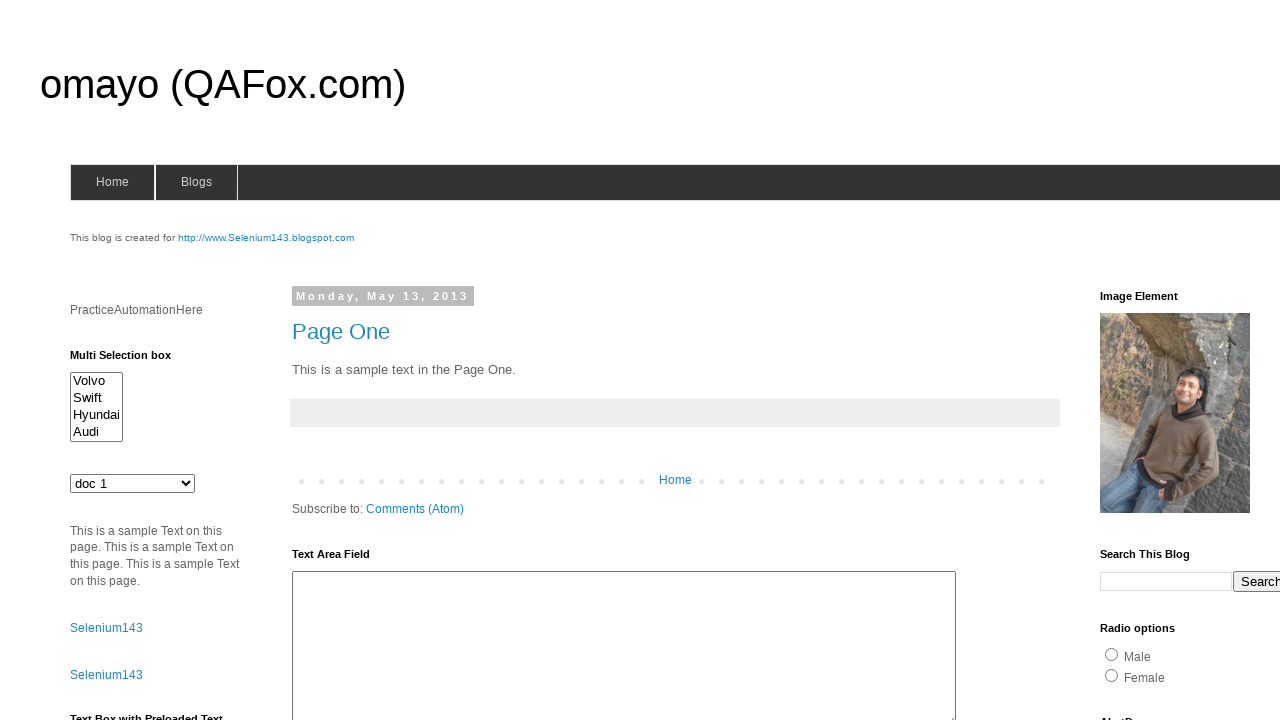

Selected option with visible text 'doc 2' from single dropdown on #drop1
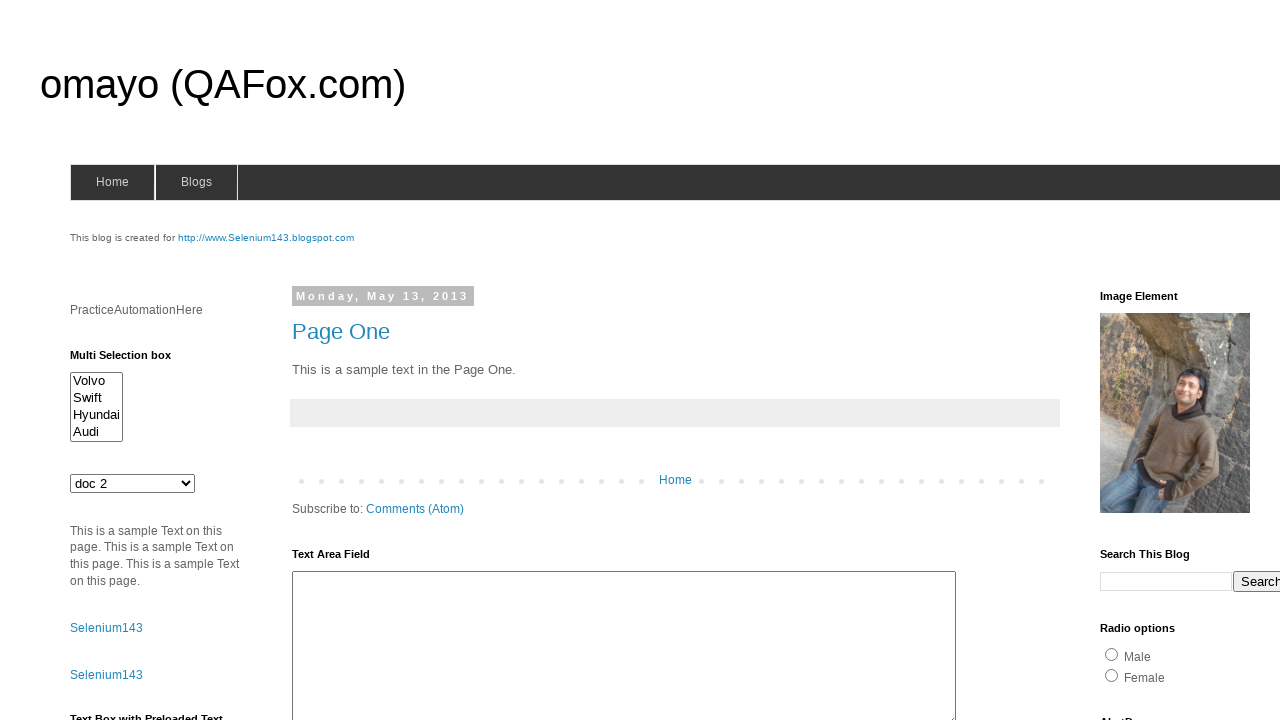

Selected option at index 3 from single dropdown on #drop1
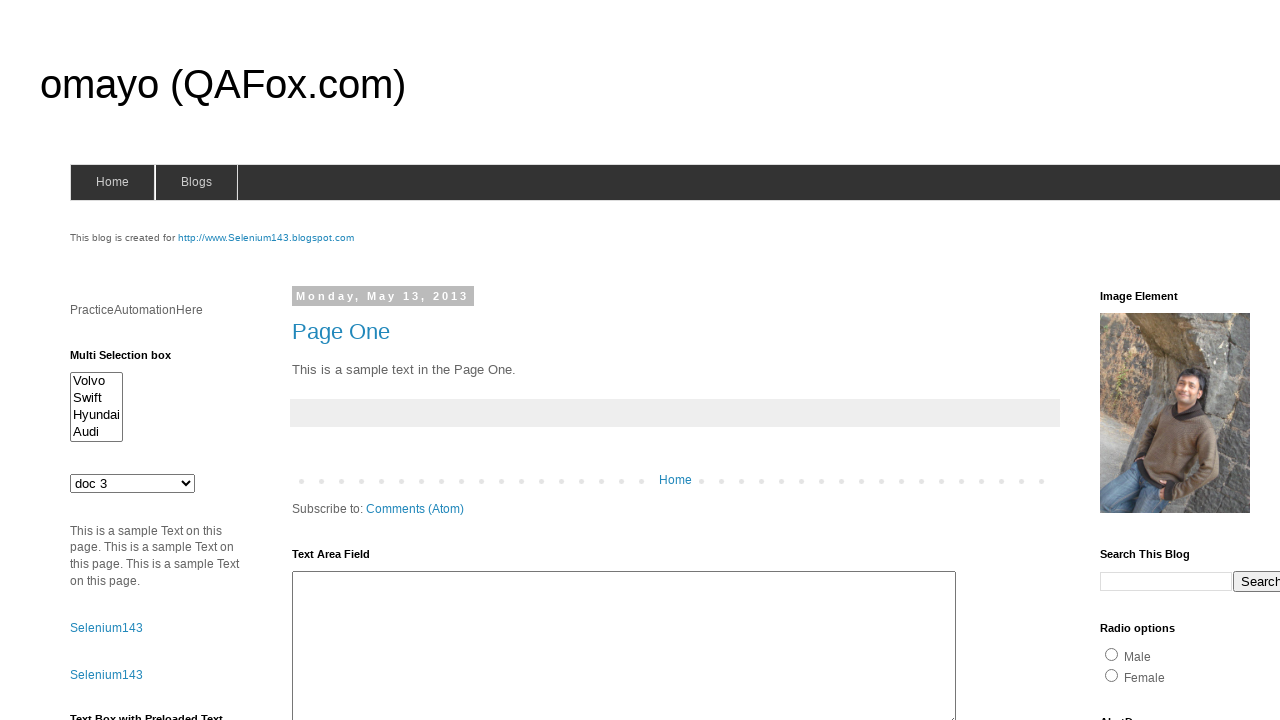

Selected option at index 4 from single dropdown on #drop1
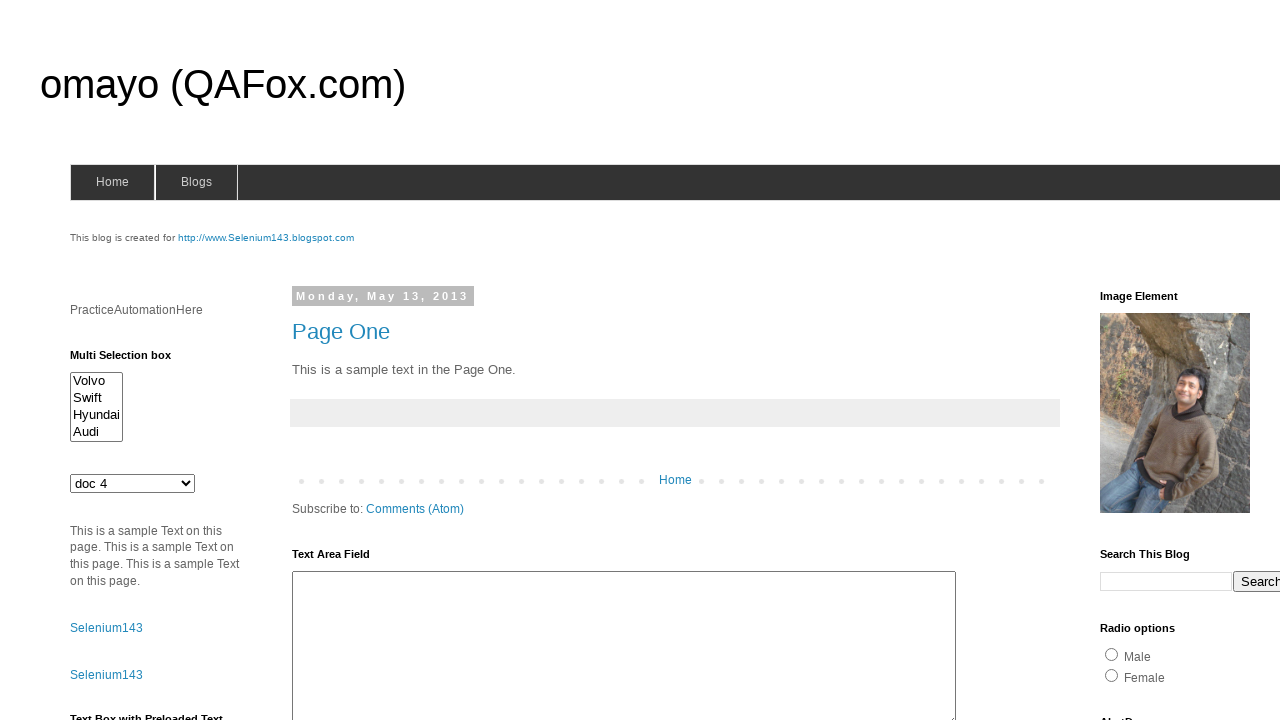

Selected first option (index 0) from multi-select dropdown on #multiselect1
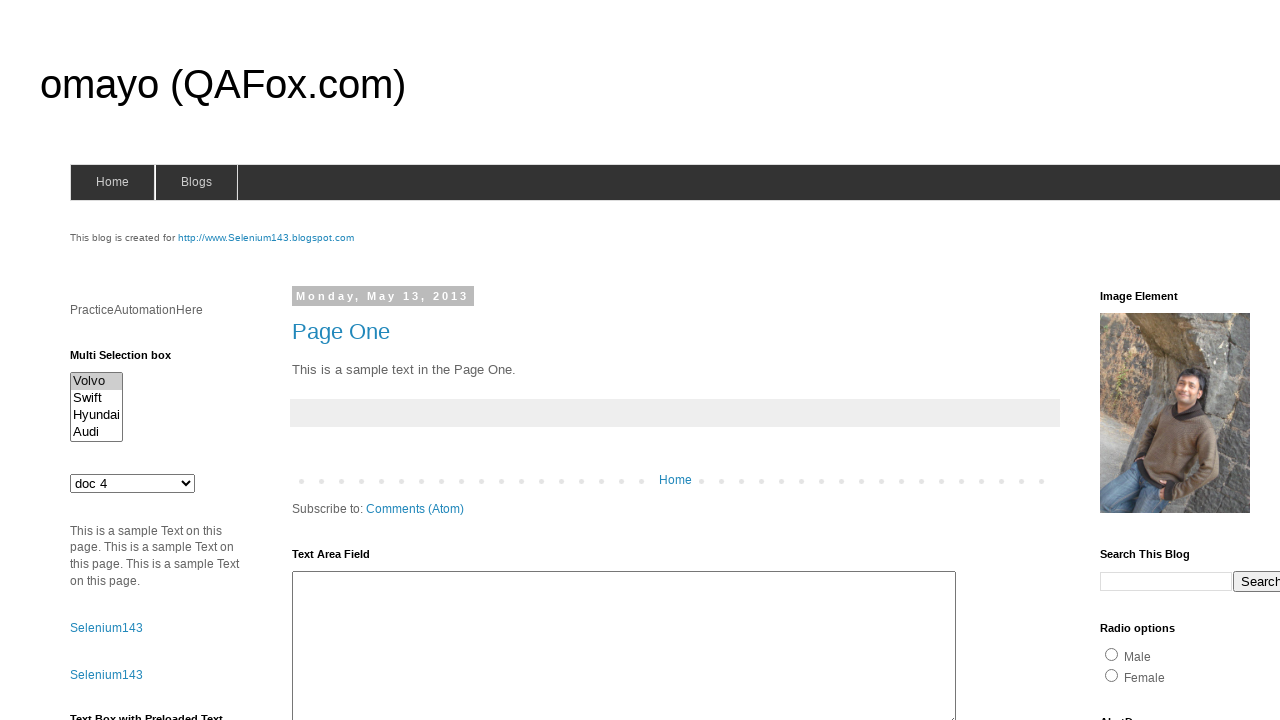

Selected option with value 'swiftx' from multi-select dropdown on #multiselect1
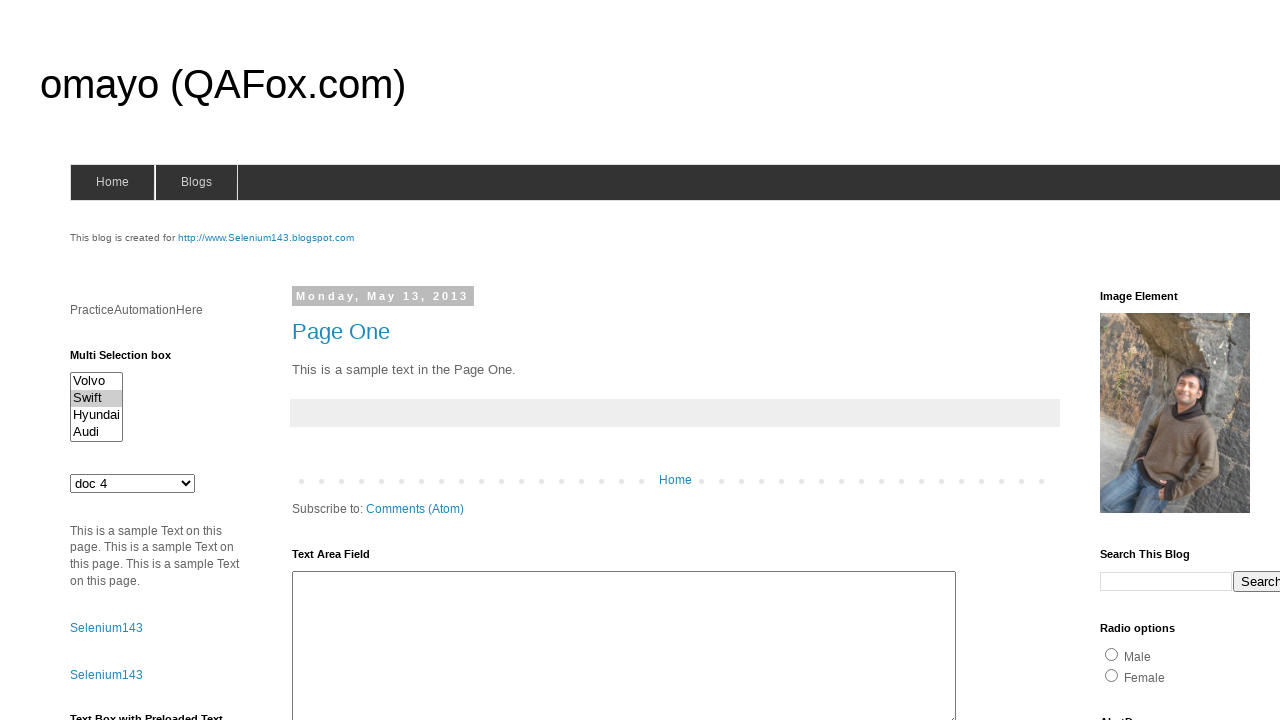

Selected option with visible text 'Hyundai' from multi-select dropdown on #multiselect1
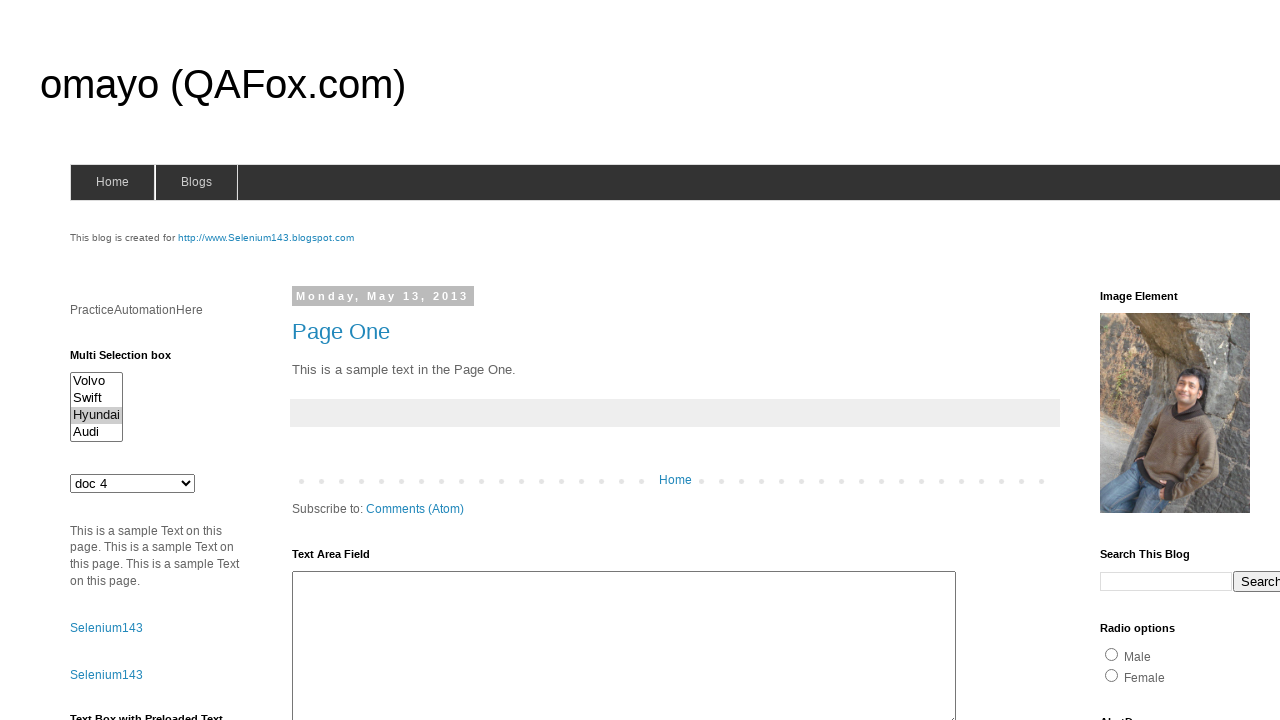

Selected option at index 3 from multi-select dropdown on #multiselect1
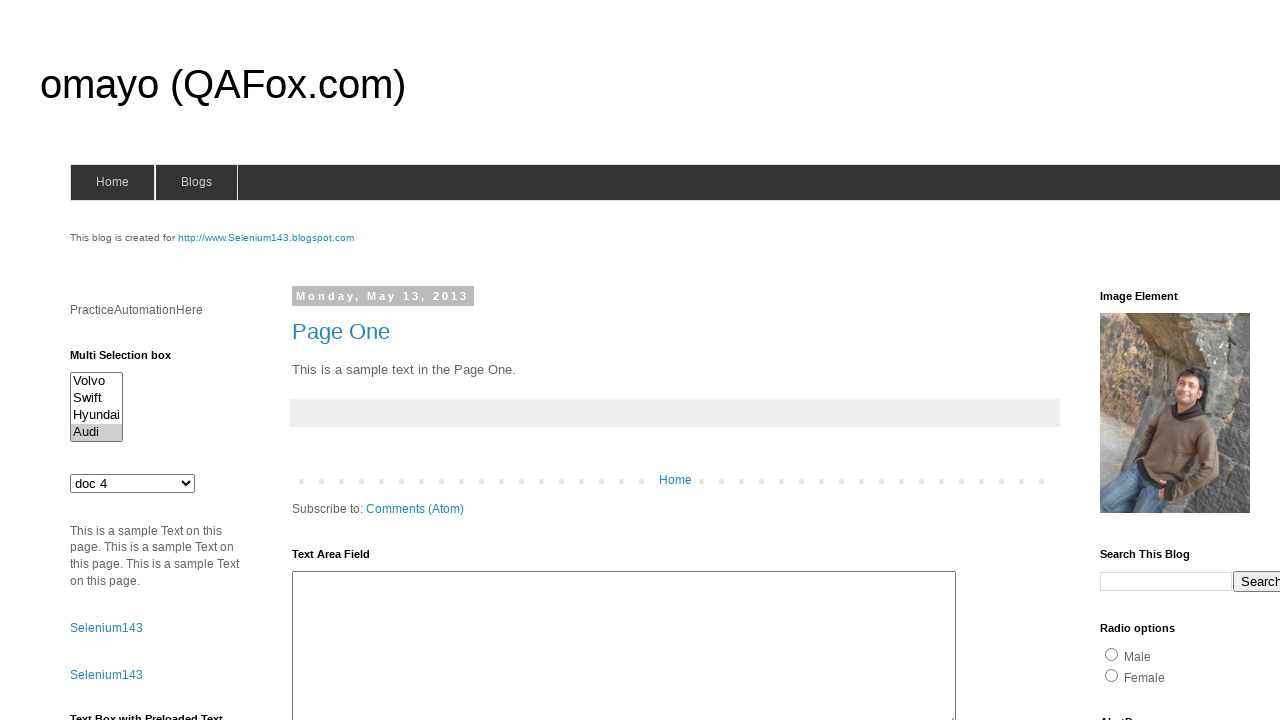

Deselected all options from multi-select dropdown on #multiselect1
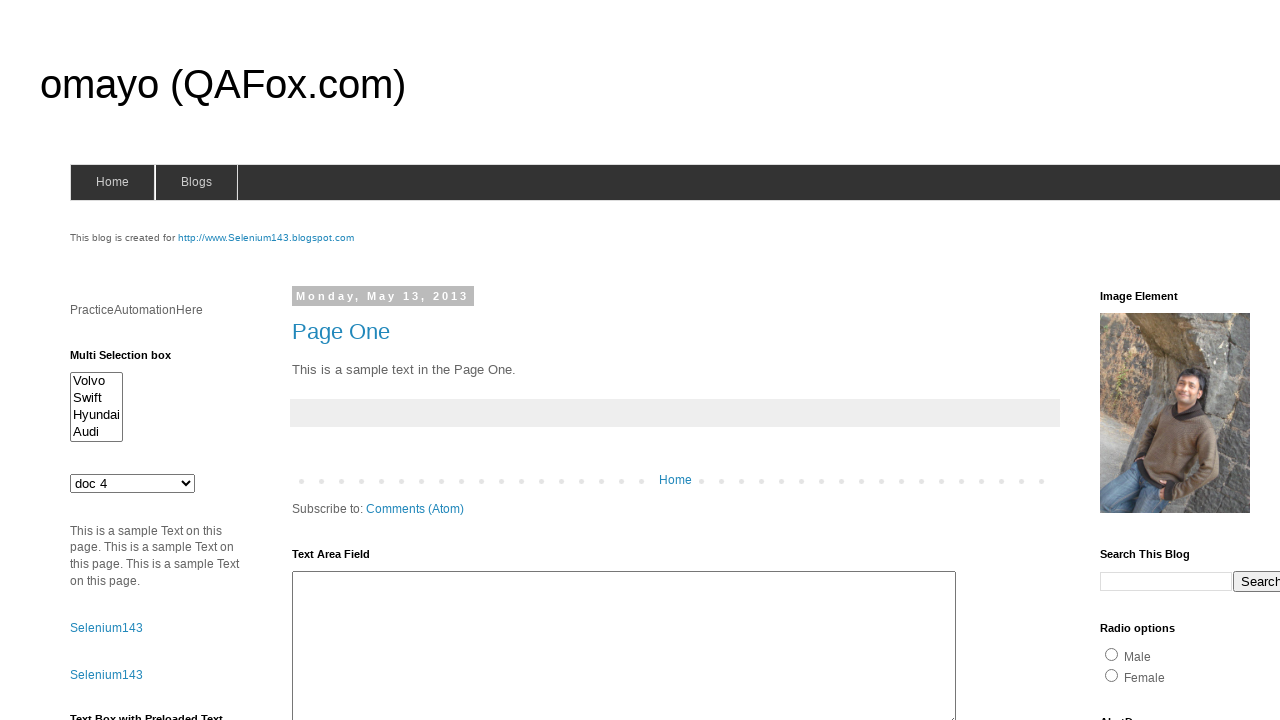

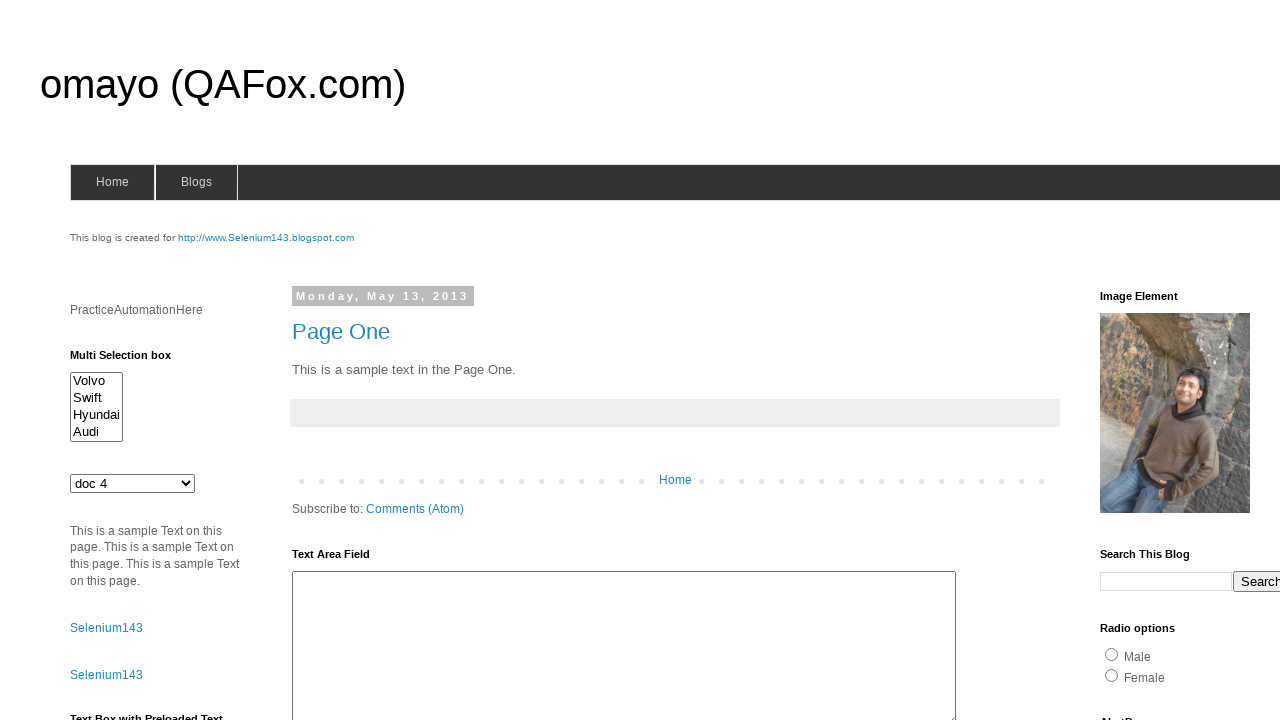